Tests search bar functionality by searching for "lists" and clicking on the matching result link

Starting URL: https://popageorgianvictor.github.io/PUBLISHED-WEBPAGES/search_bar

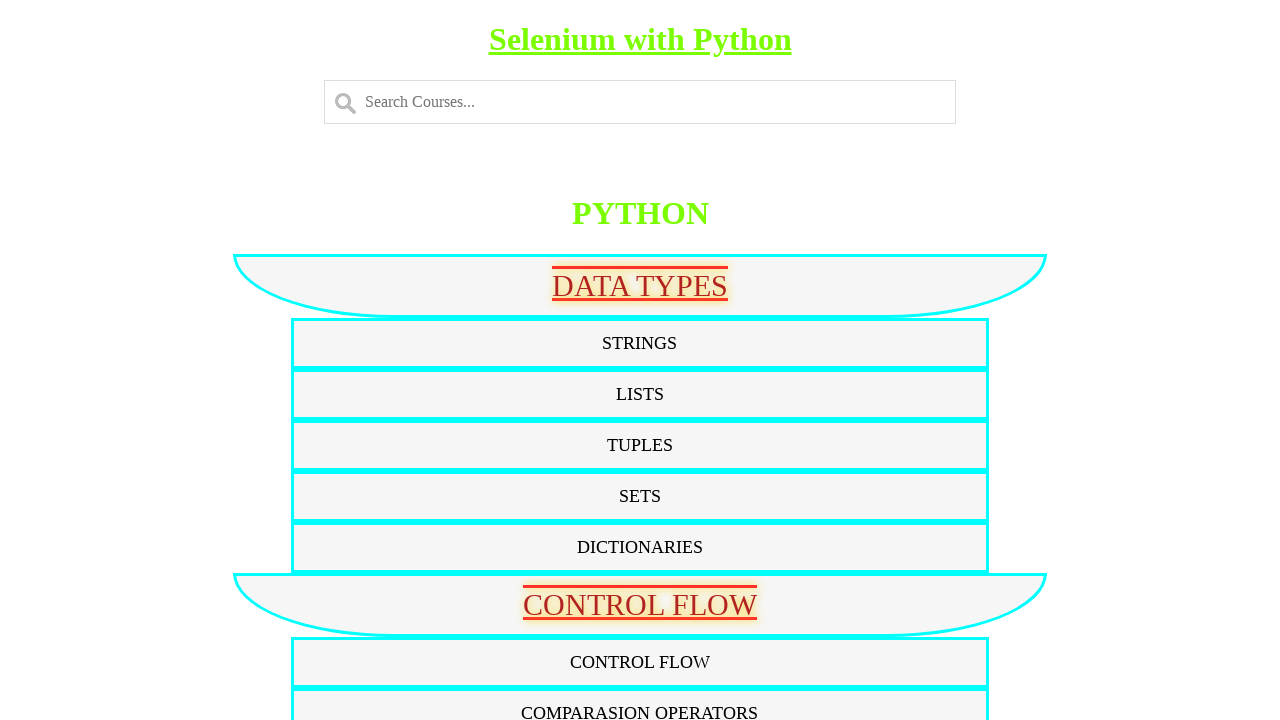

Filled search bar with 'lists' on #myInput
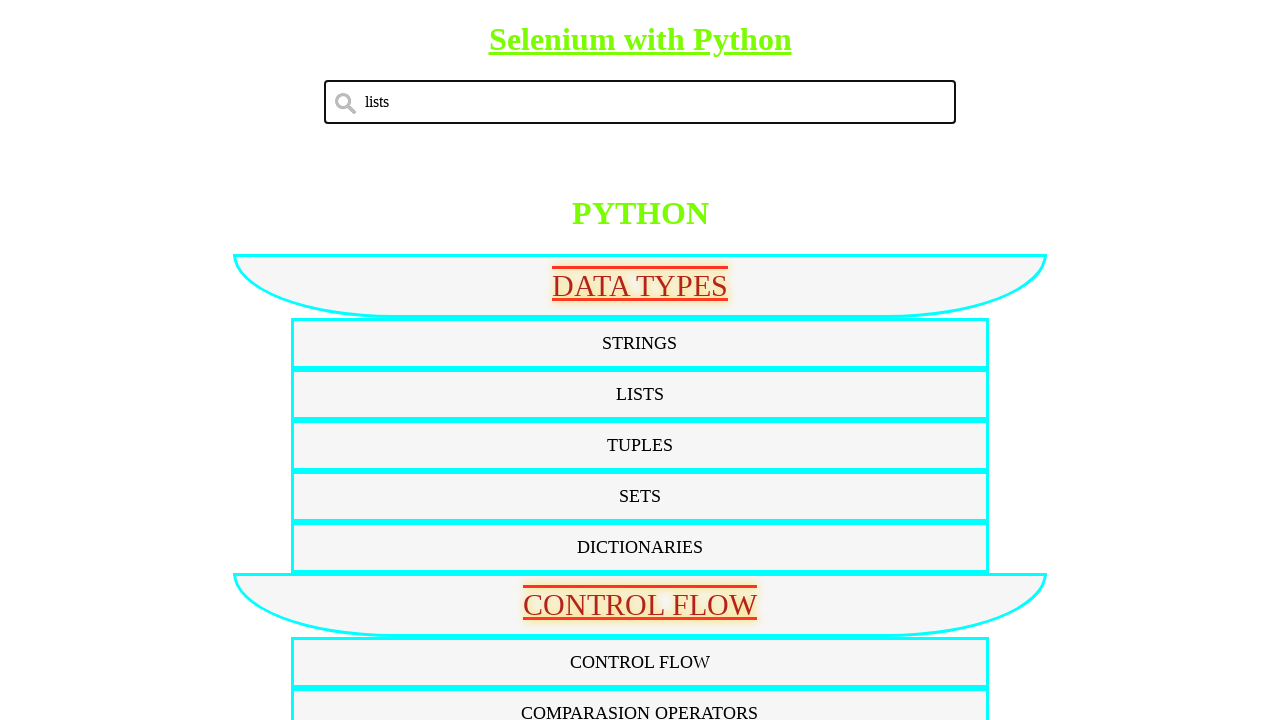

Clicked on LISTS search result link at (640, 394) on a:text('LISTS')
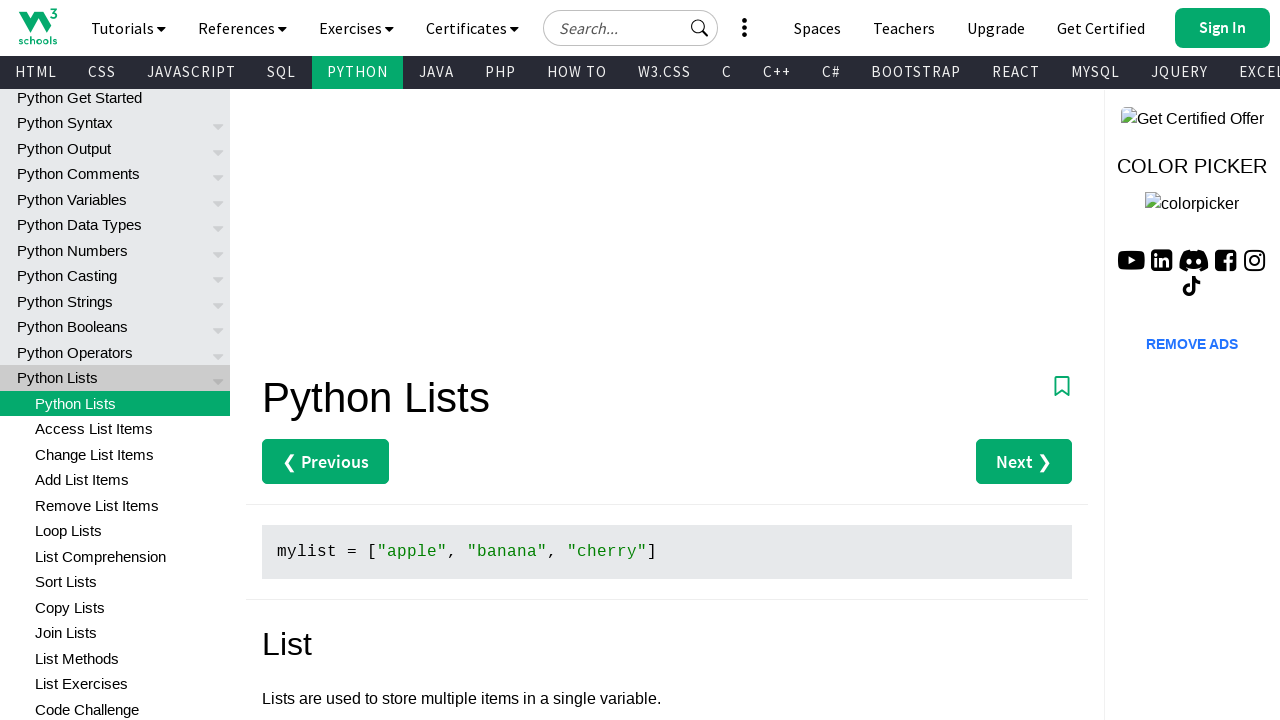

Python Tutorial link not found on the page
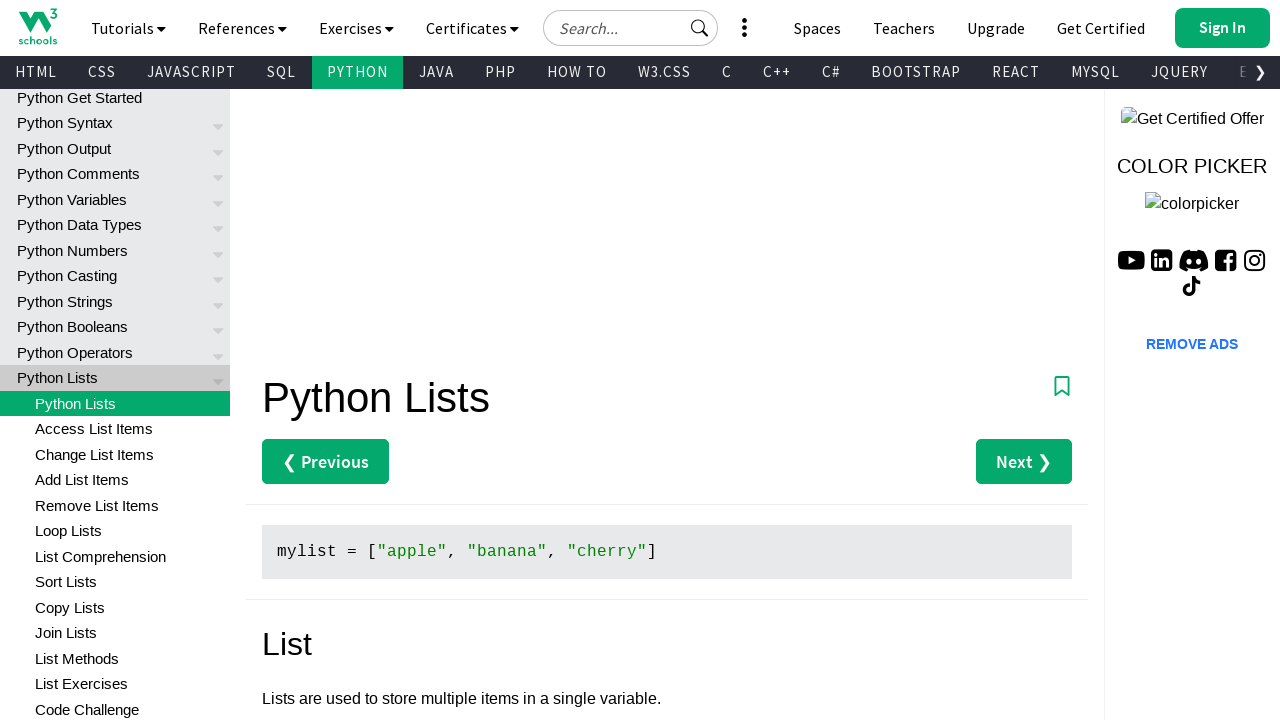

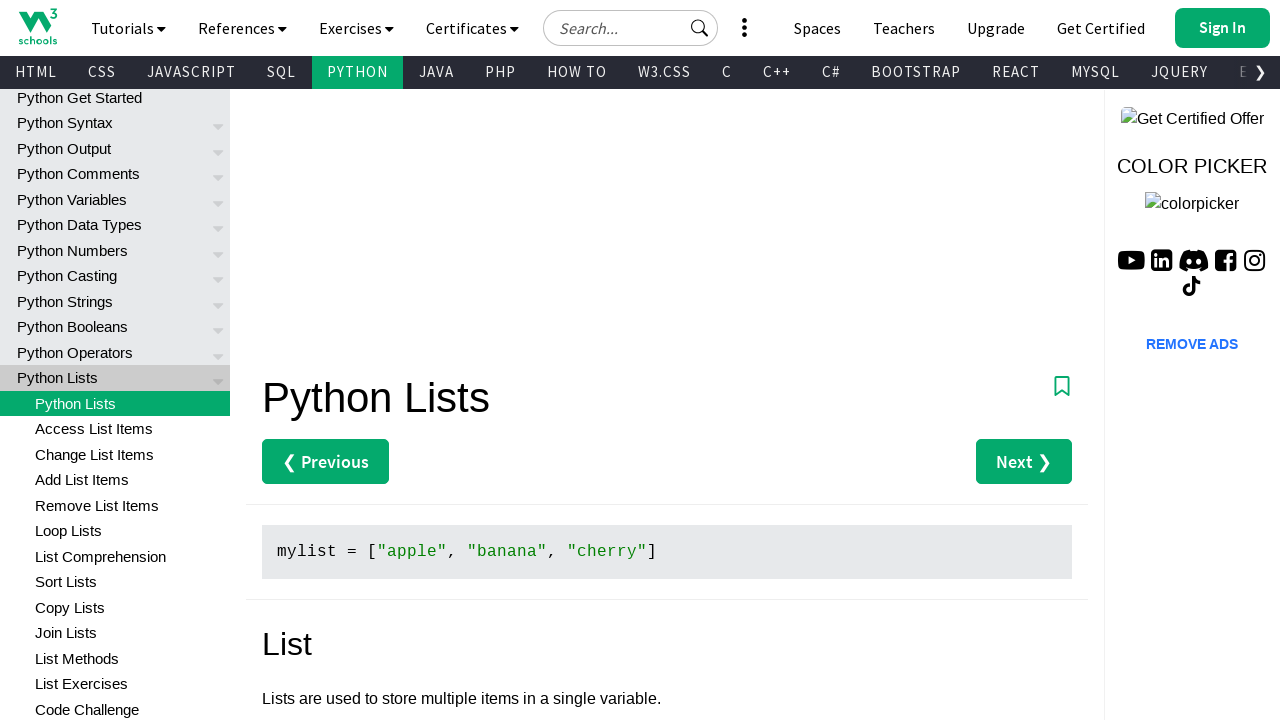